Tests form submission by filling in personal details including name, email, mobile, selecting gender, and submitting the form

Starting URL: https://demoqa.com/automation-practice-form

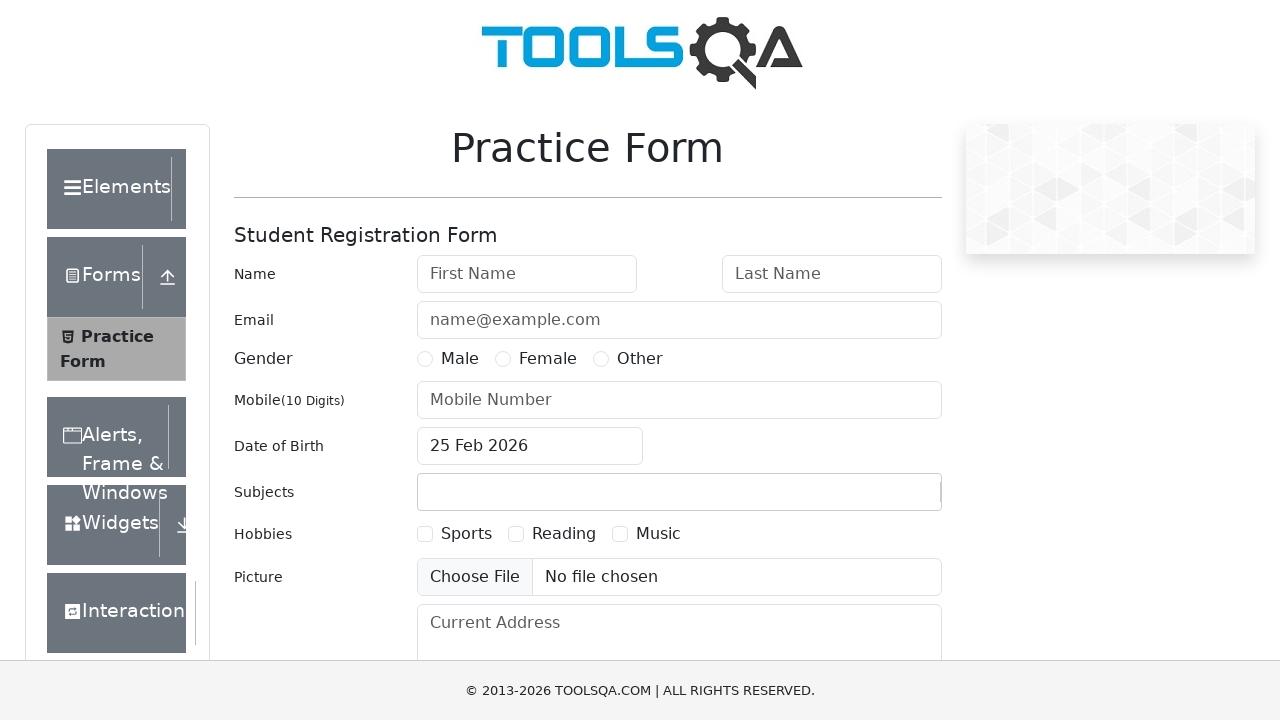

Filled in first name field with 'John' on #firstName
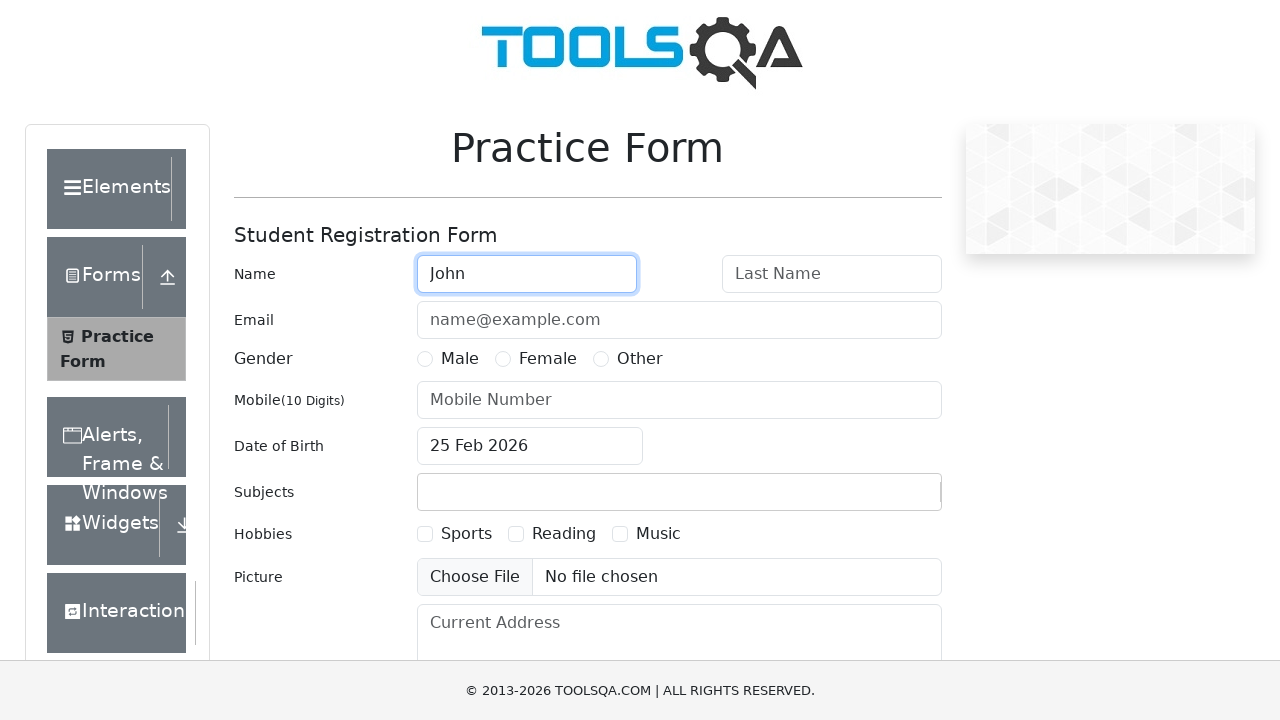

Filled in last name field with 'Smith' on #lastName
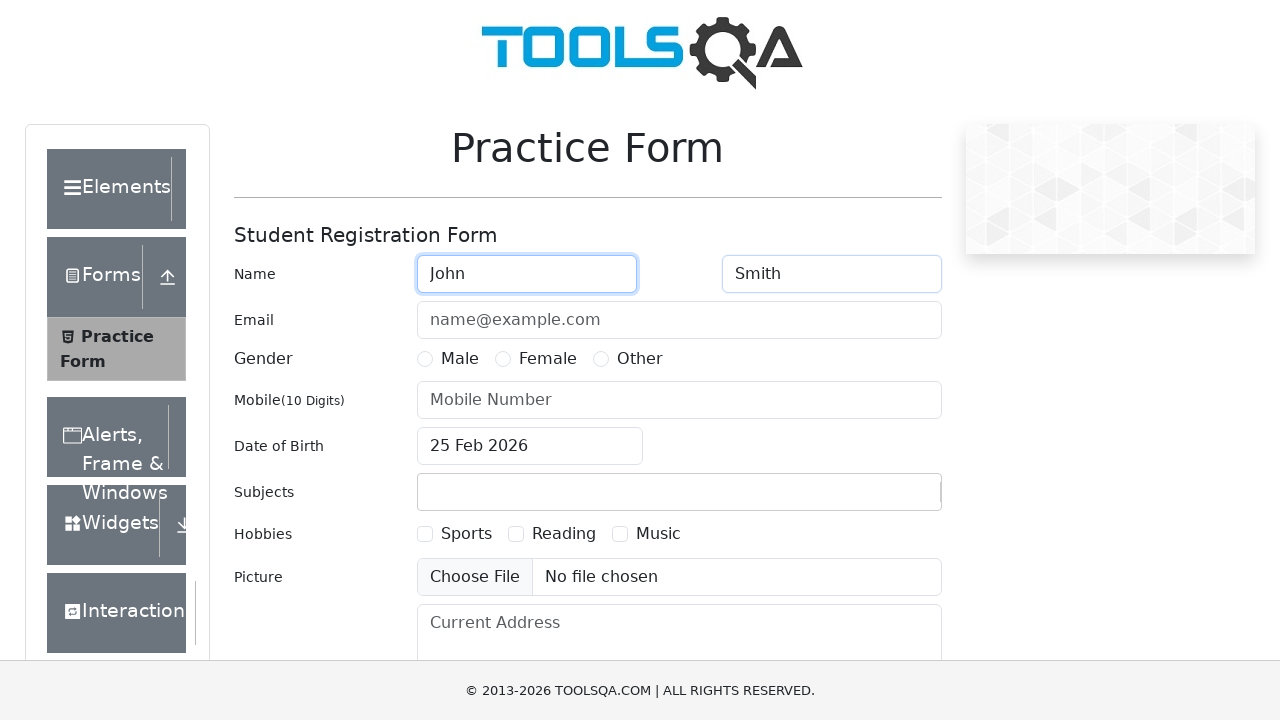

Filled in email field with 'john.smith@example.com' on #userEmail
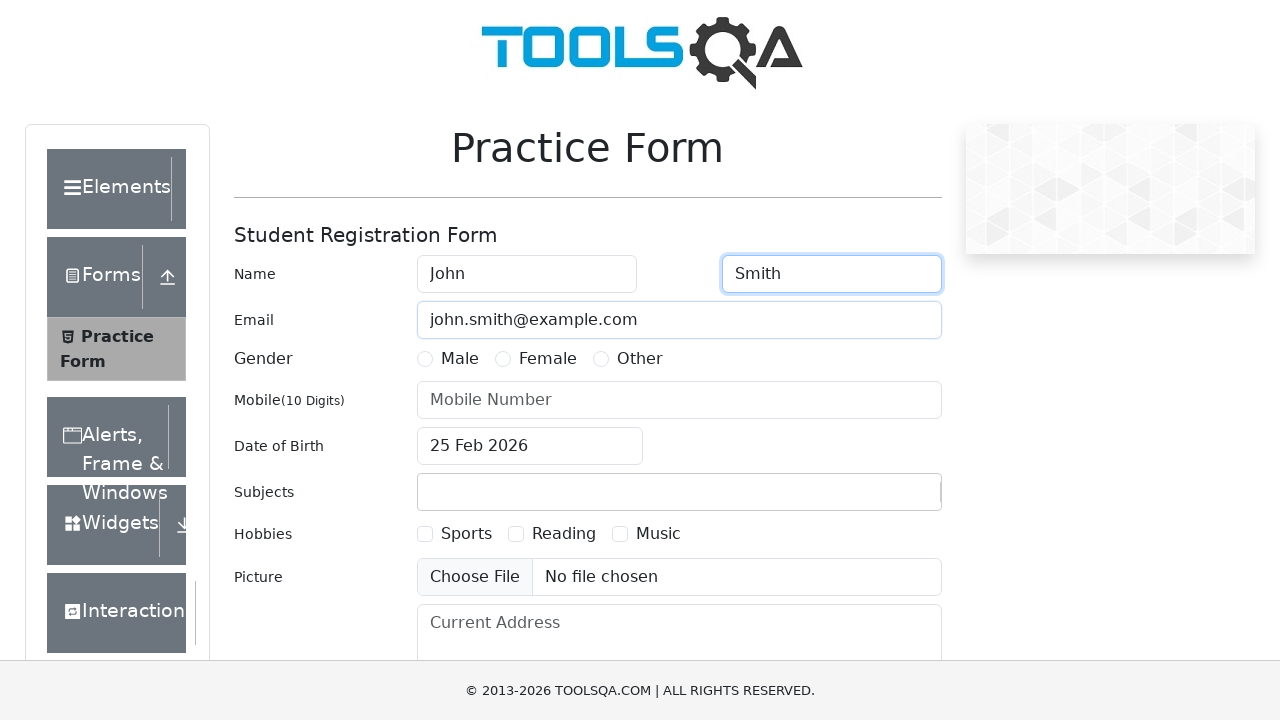

Filled in mobile number field with '9876543210' on #userNumber
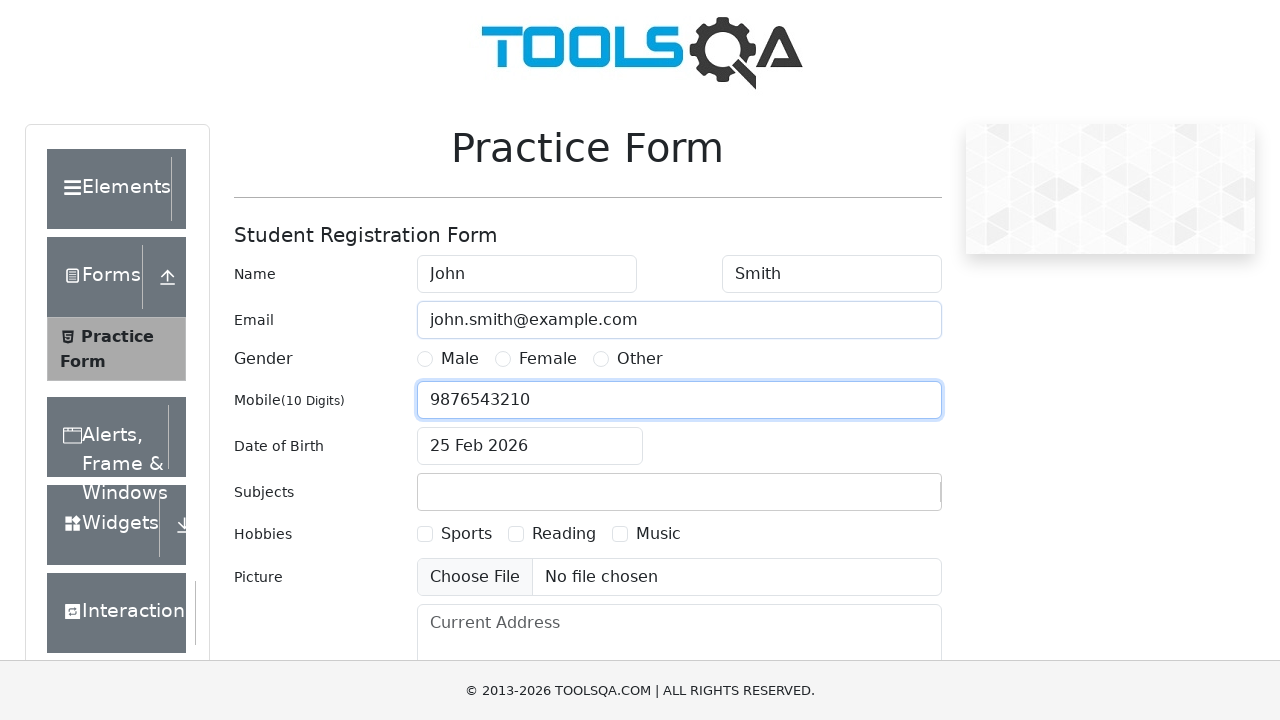

Selected Male gender option at (460, 359) on xpath=//*[@id="genterWrapper"]/div[2]/div[1]/label
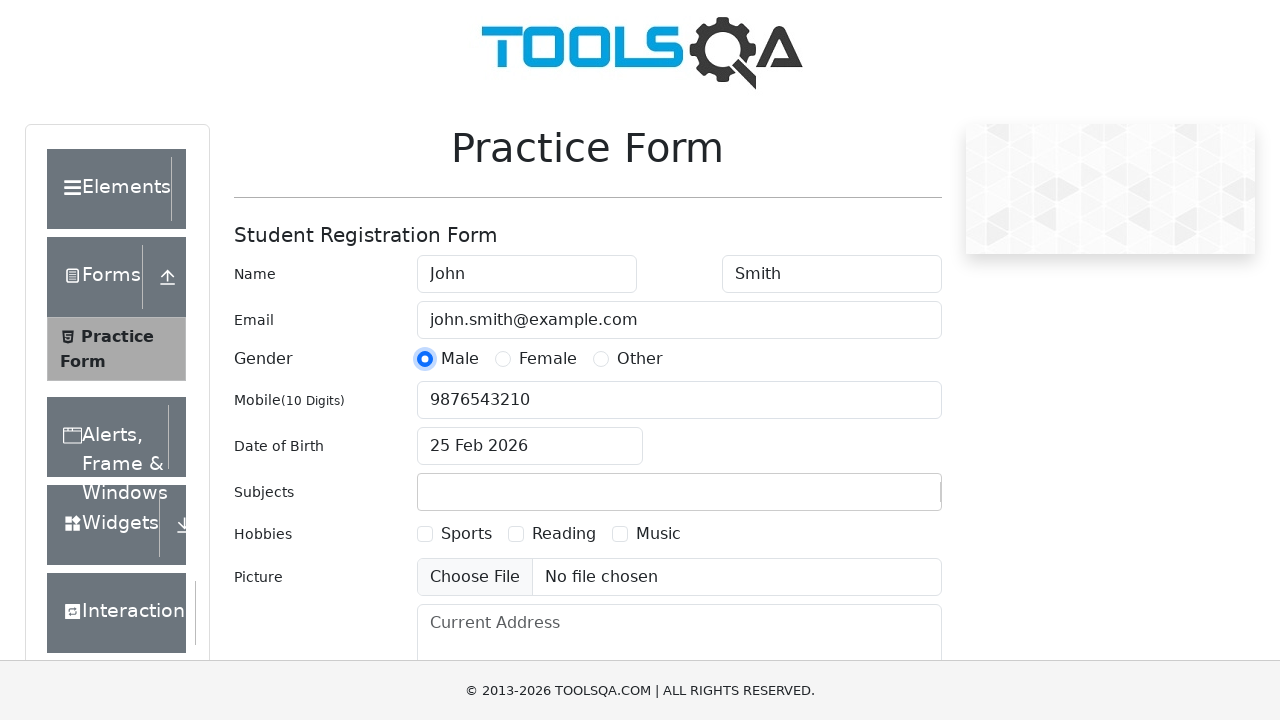

Clicked submit button to submit the form at (885, 499) on #submit
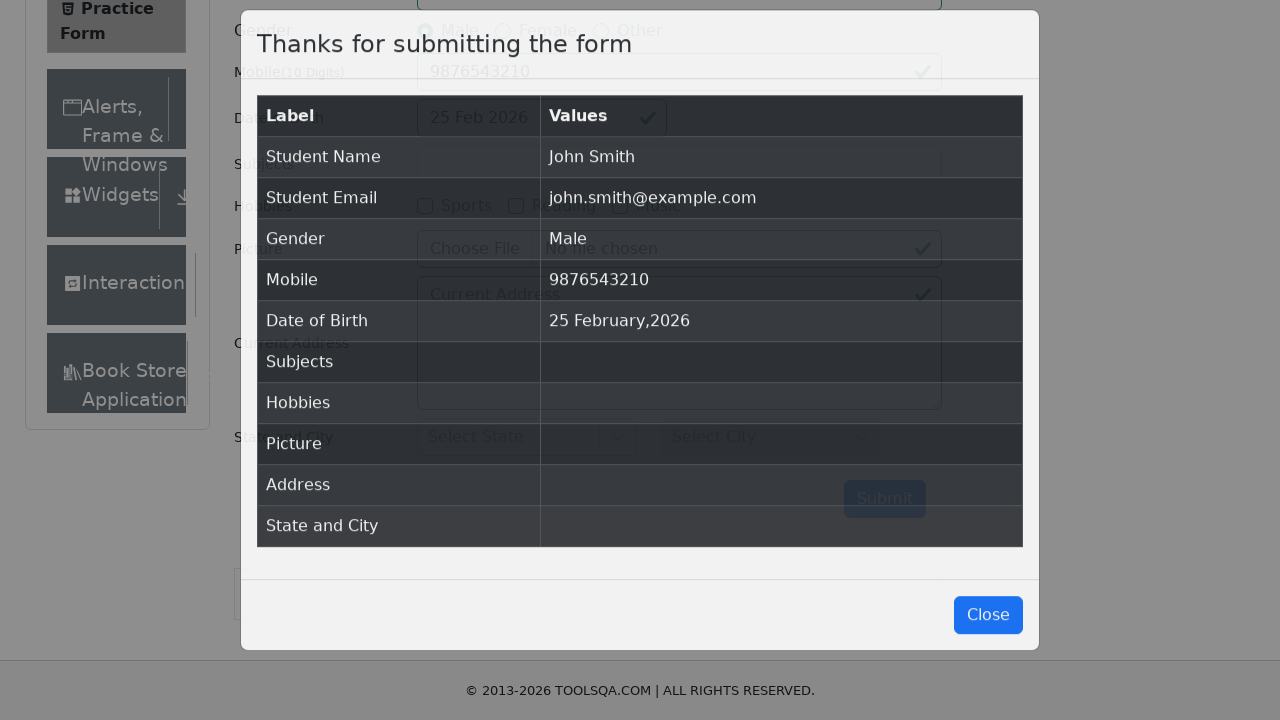

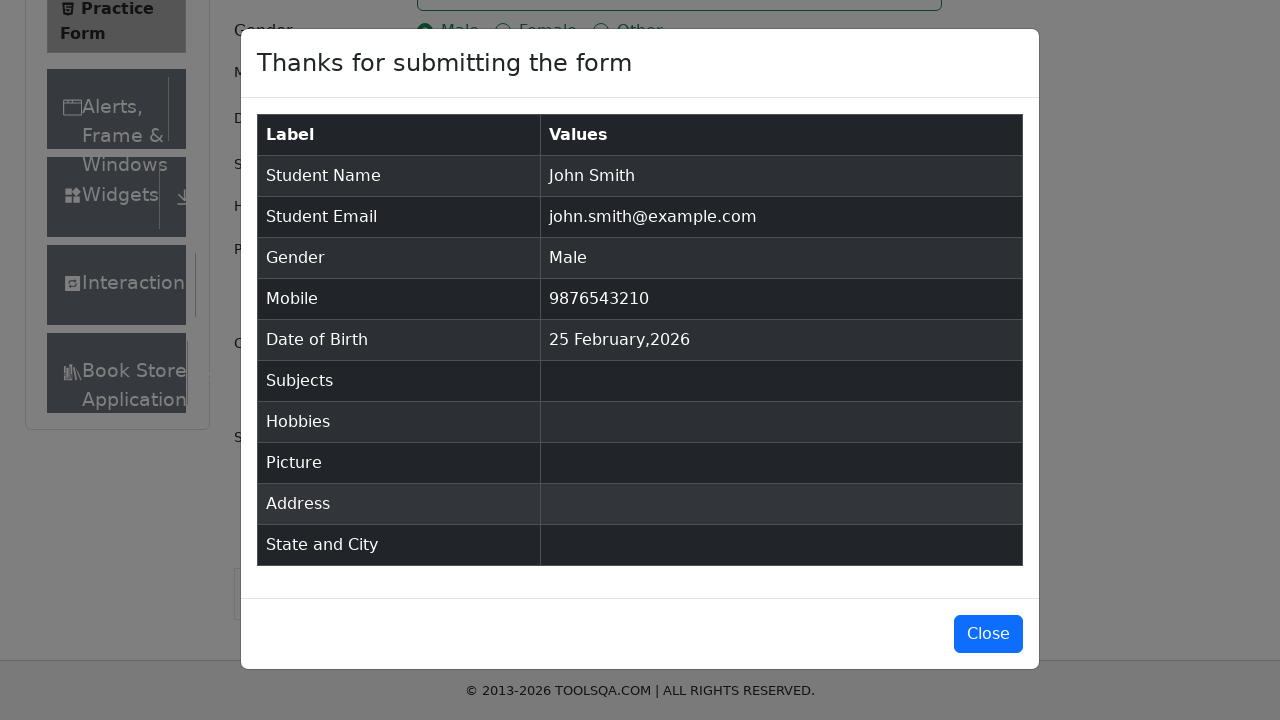